Tests a math form by reading a value from the page, calculating log(abs(12*sin(x))), filling the answer, checking a robot checkbox, selecting a radio button, and submitting the form.

Starting URL: https://suninjuly.github.io/math.html

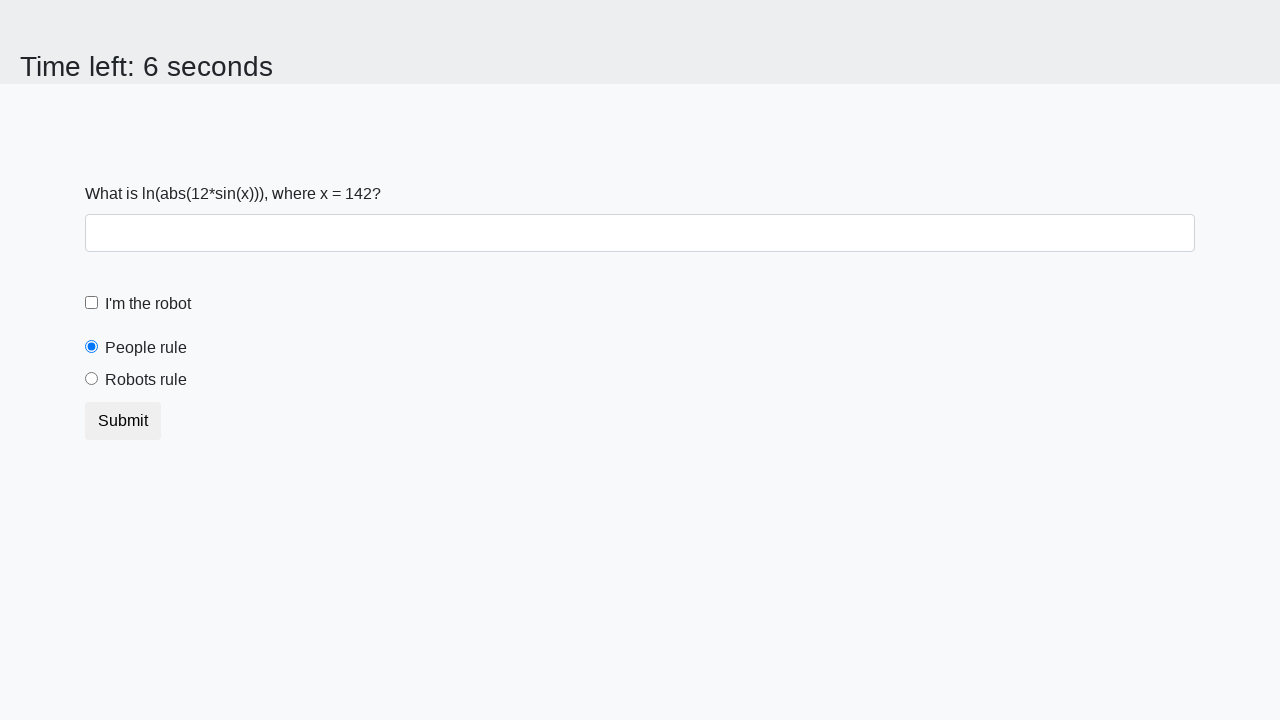

Retrieved x value from #input_value element
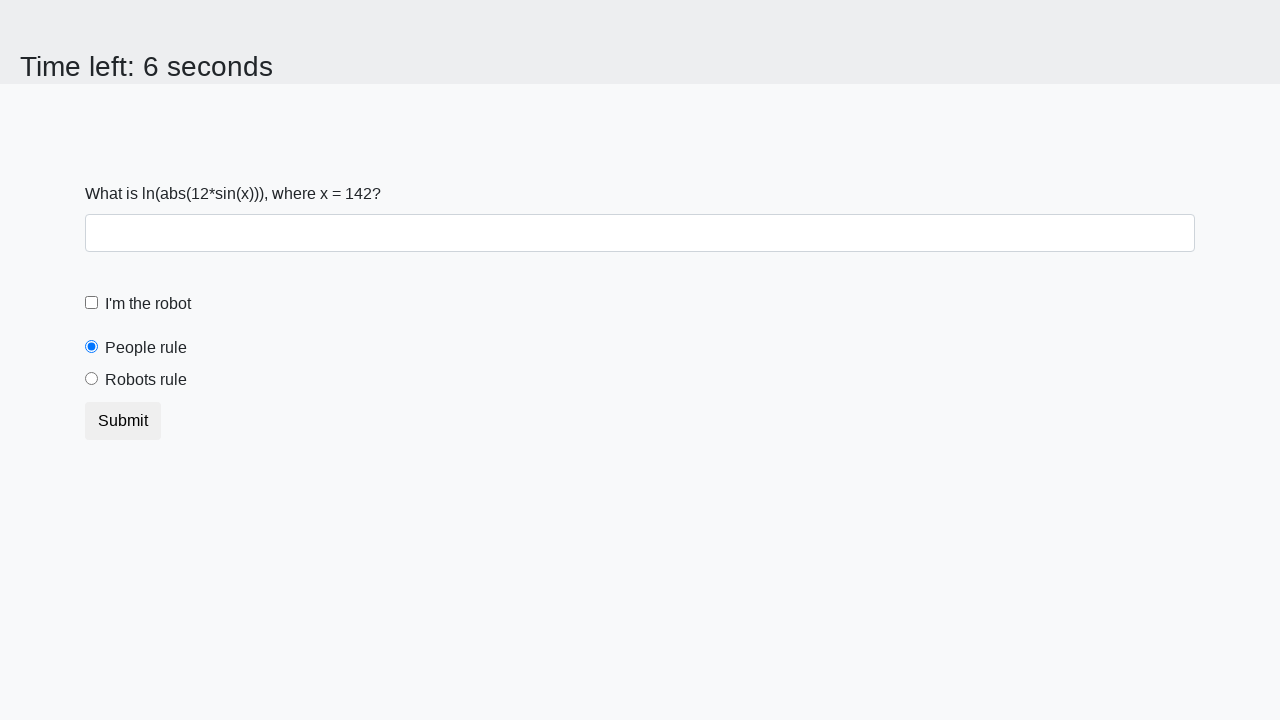

Calculated answer: log(abs(12*sin(142))) = 1.9535296306535614
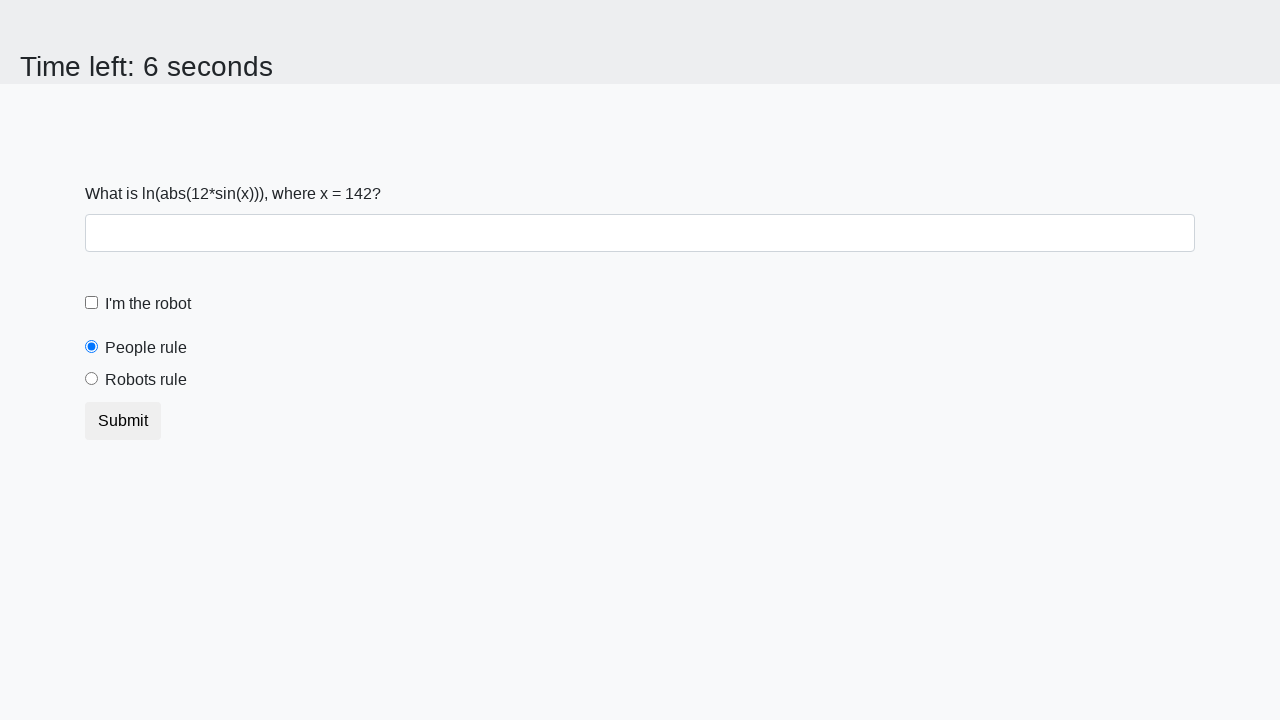

Filled answer field with calculated value 1.9535296306535614 on #answer
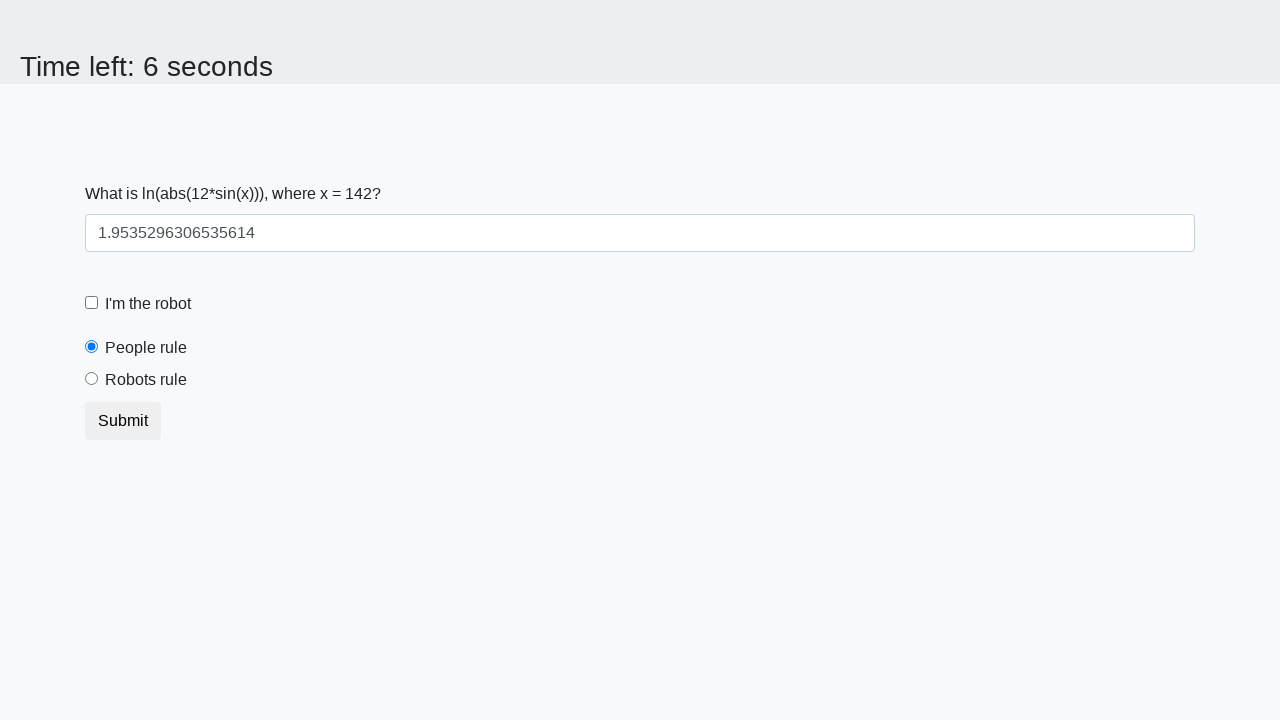

Clicked robot checkbox at (92, 303) on #robotCheckbox
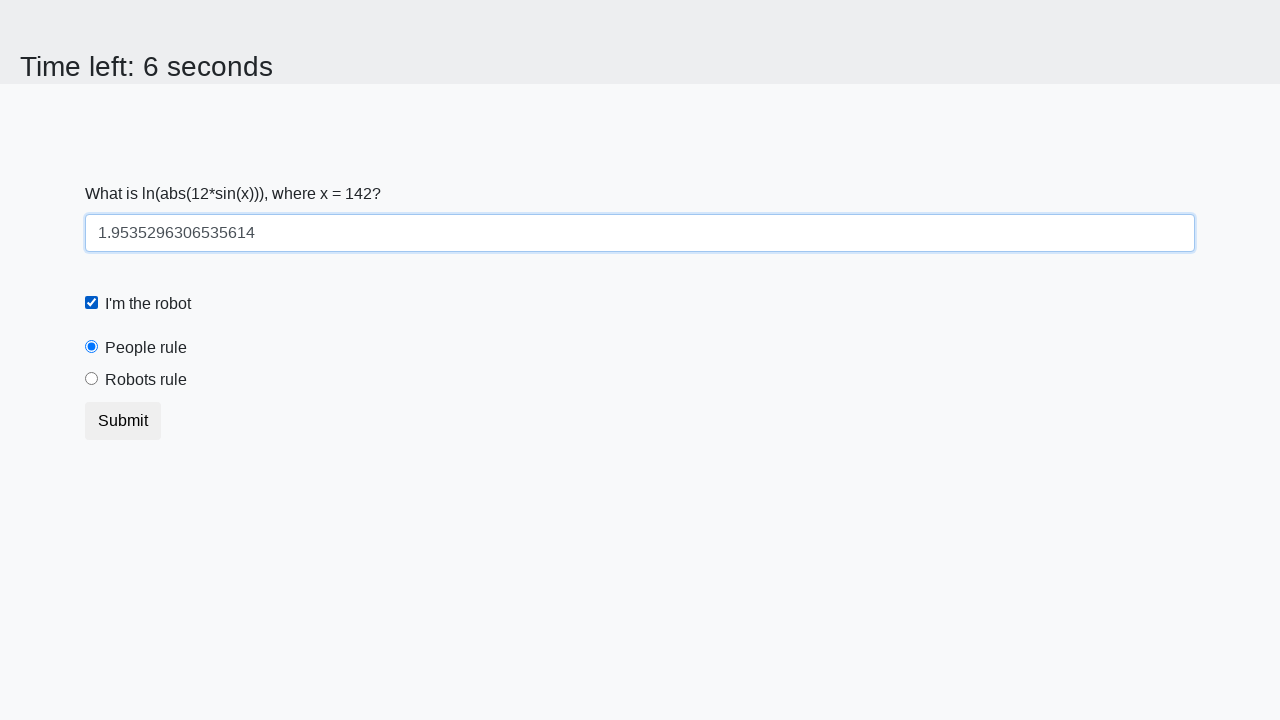

Selected 'robots rule' radio button at (146, 380) on [for="robotsRule"]
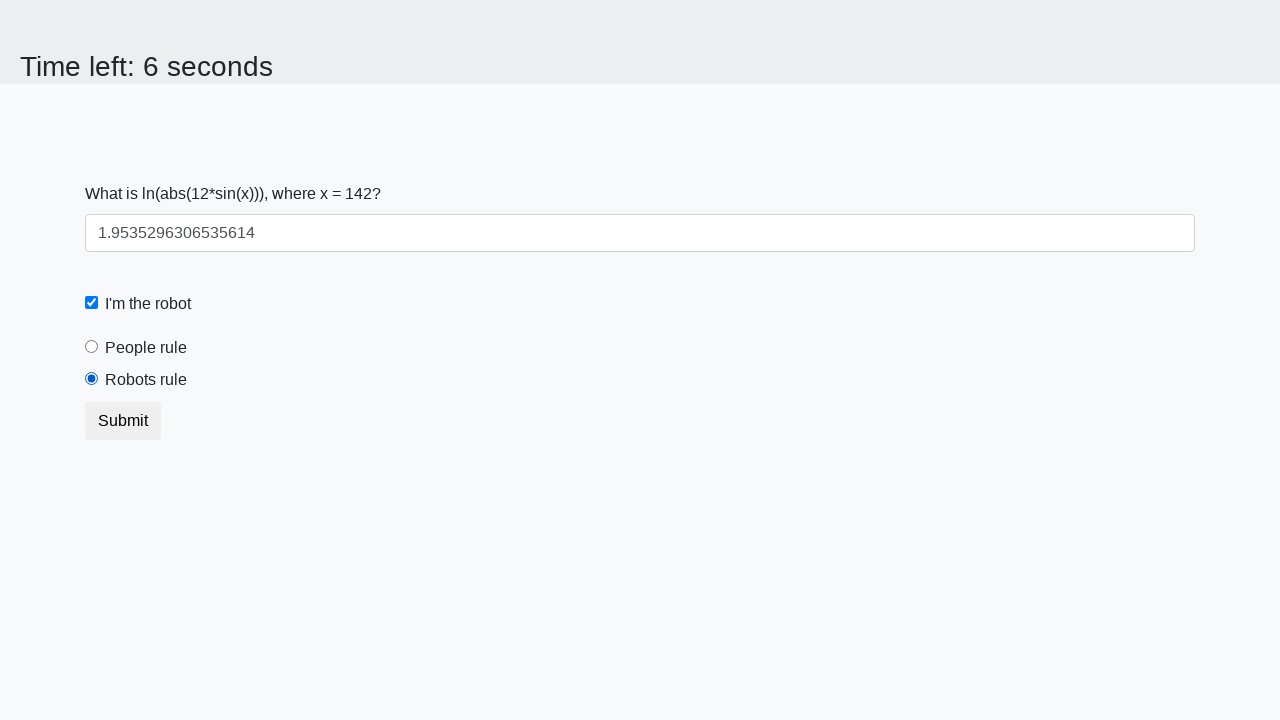

Submitted the form at (123, 421) on [type="submit"]
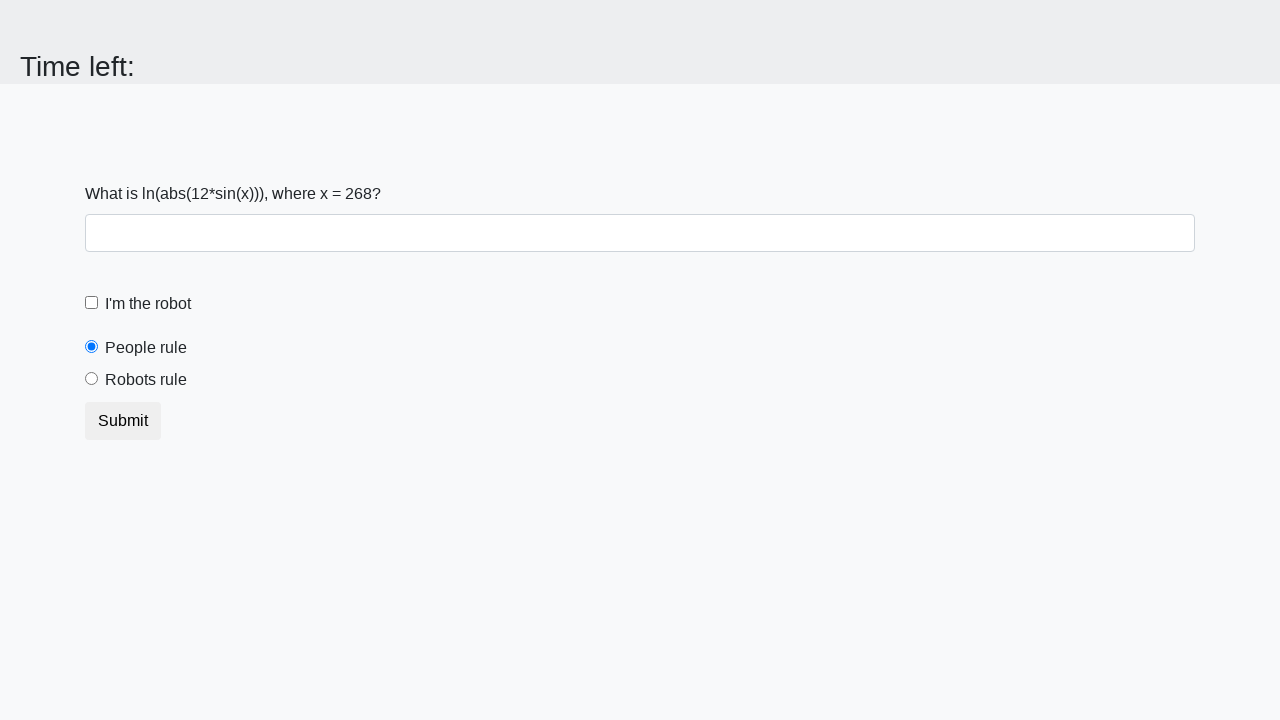

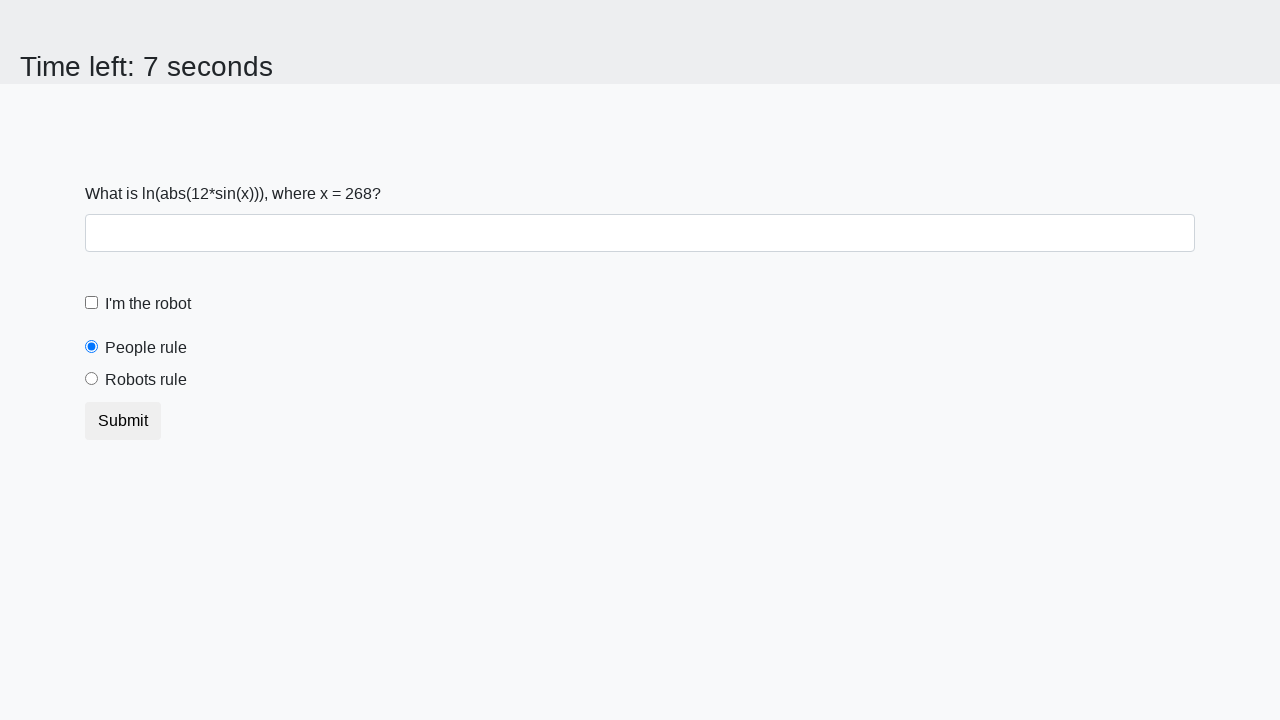